Opens a multi-select dropdown, selects a language option, scrolls to password field, and verifies the selection is displayed

Starting URL: https://demo.automationtesting.in/Register.html

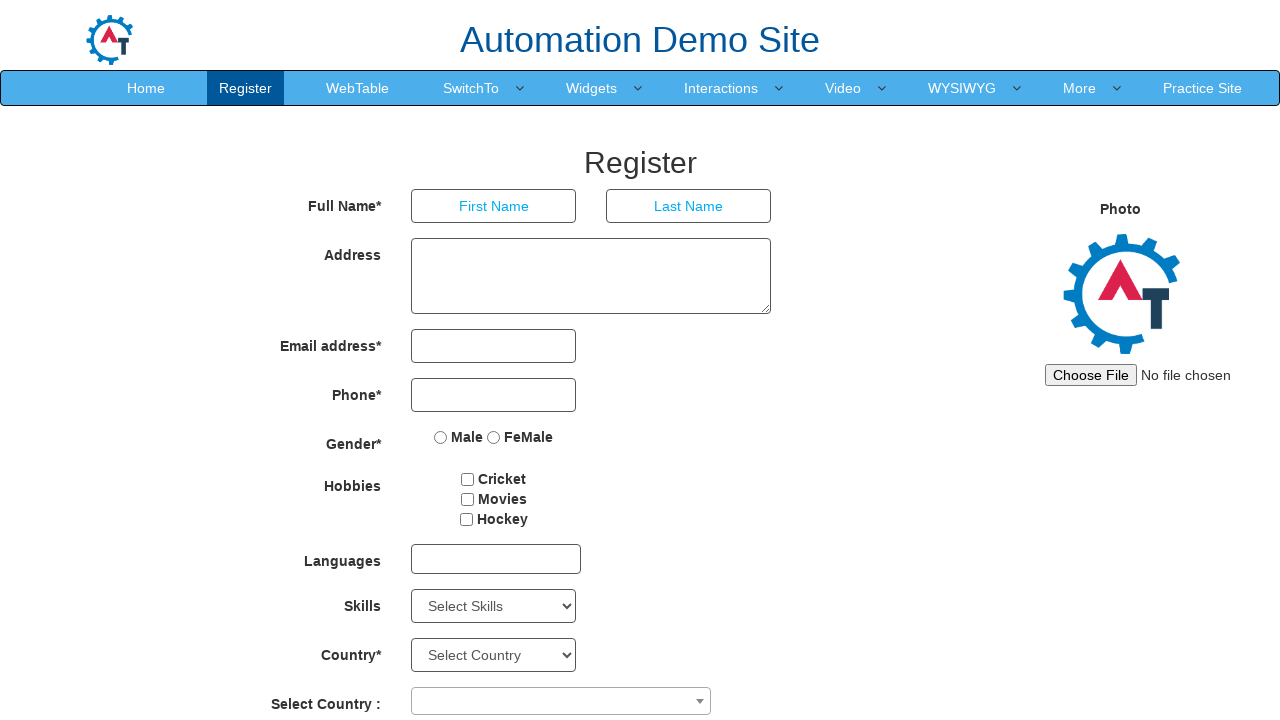

Set viewport size to 1920x1080
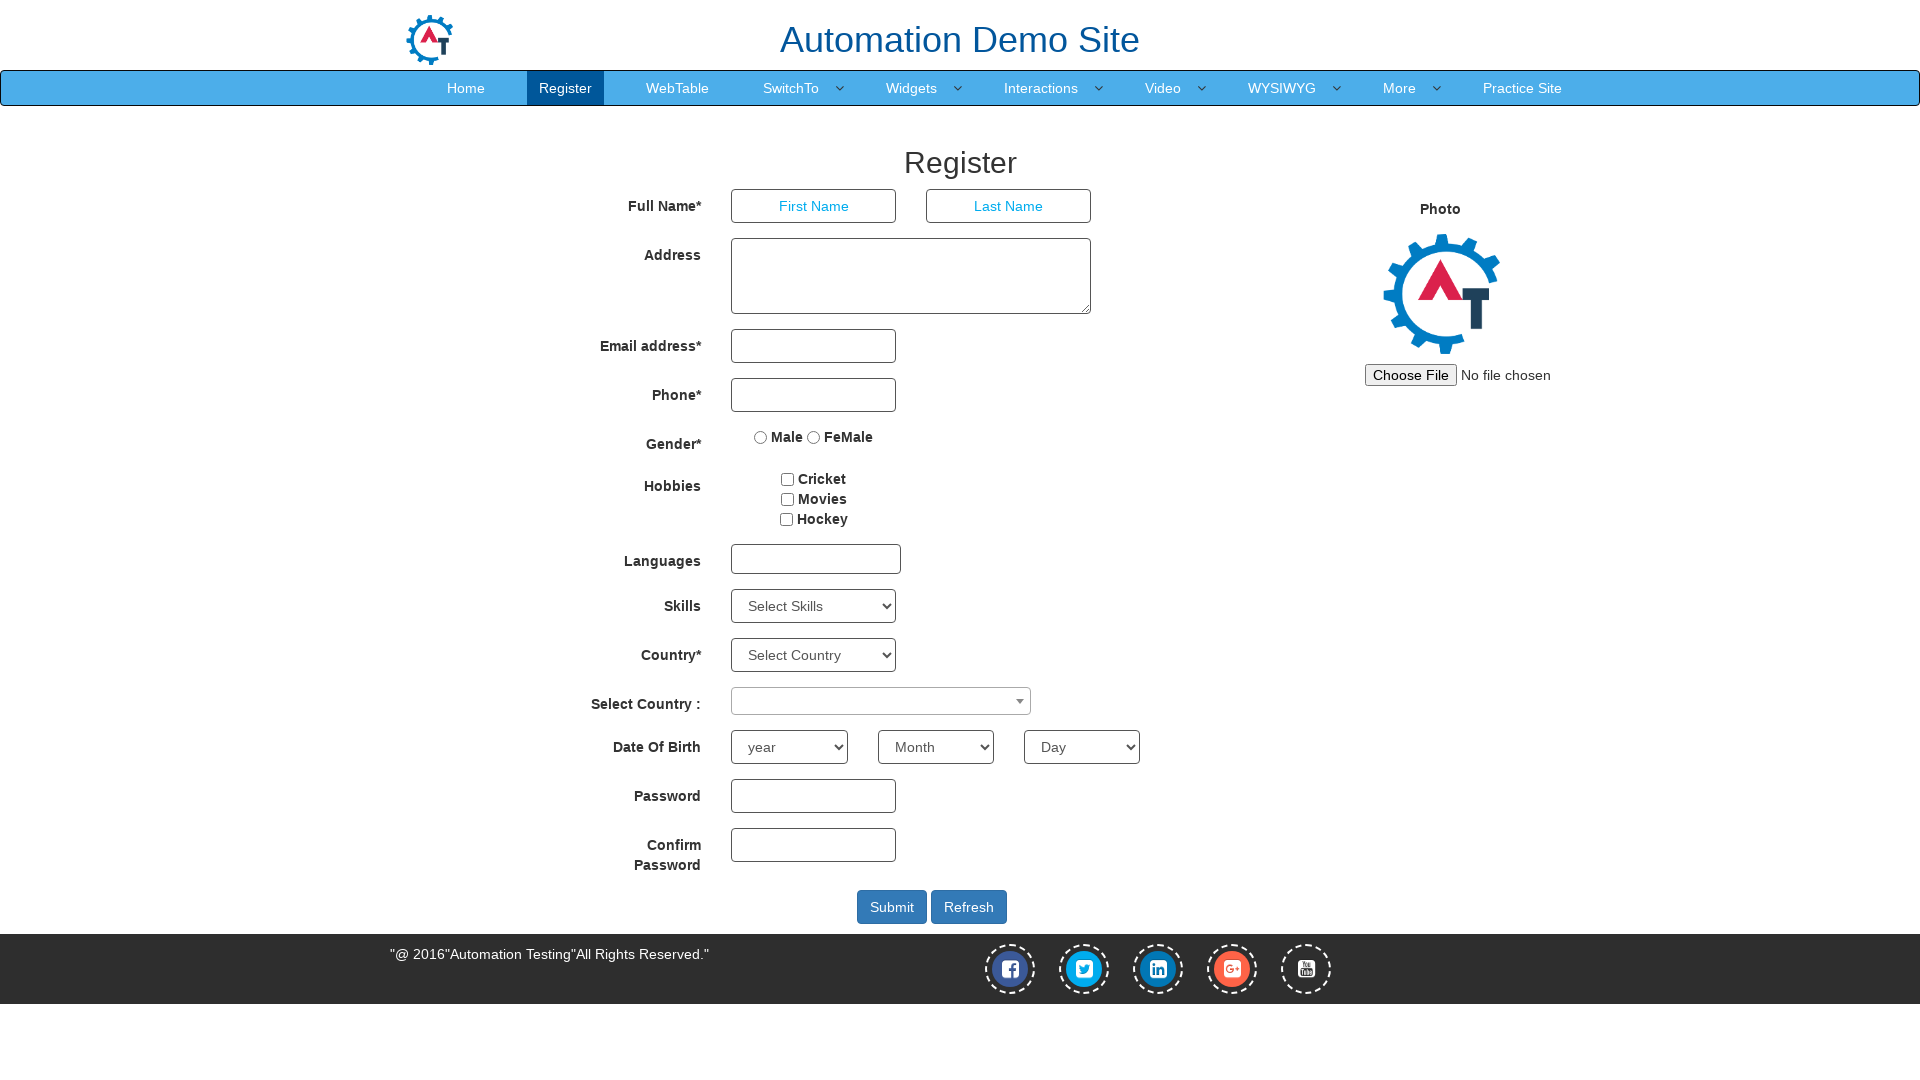

Clicked on multi-select dropdown at (816, 559) on #msdd
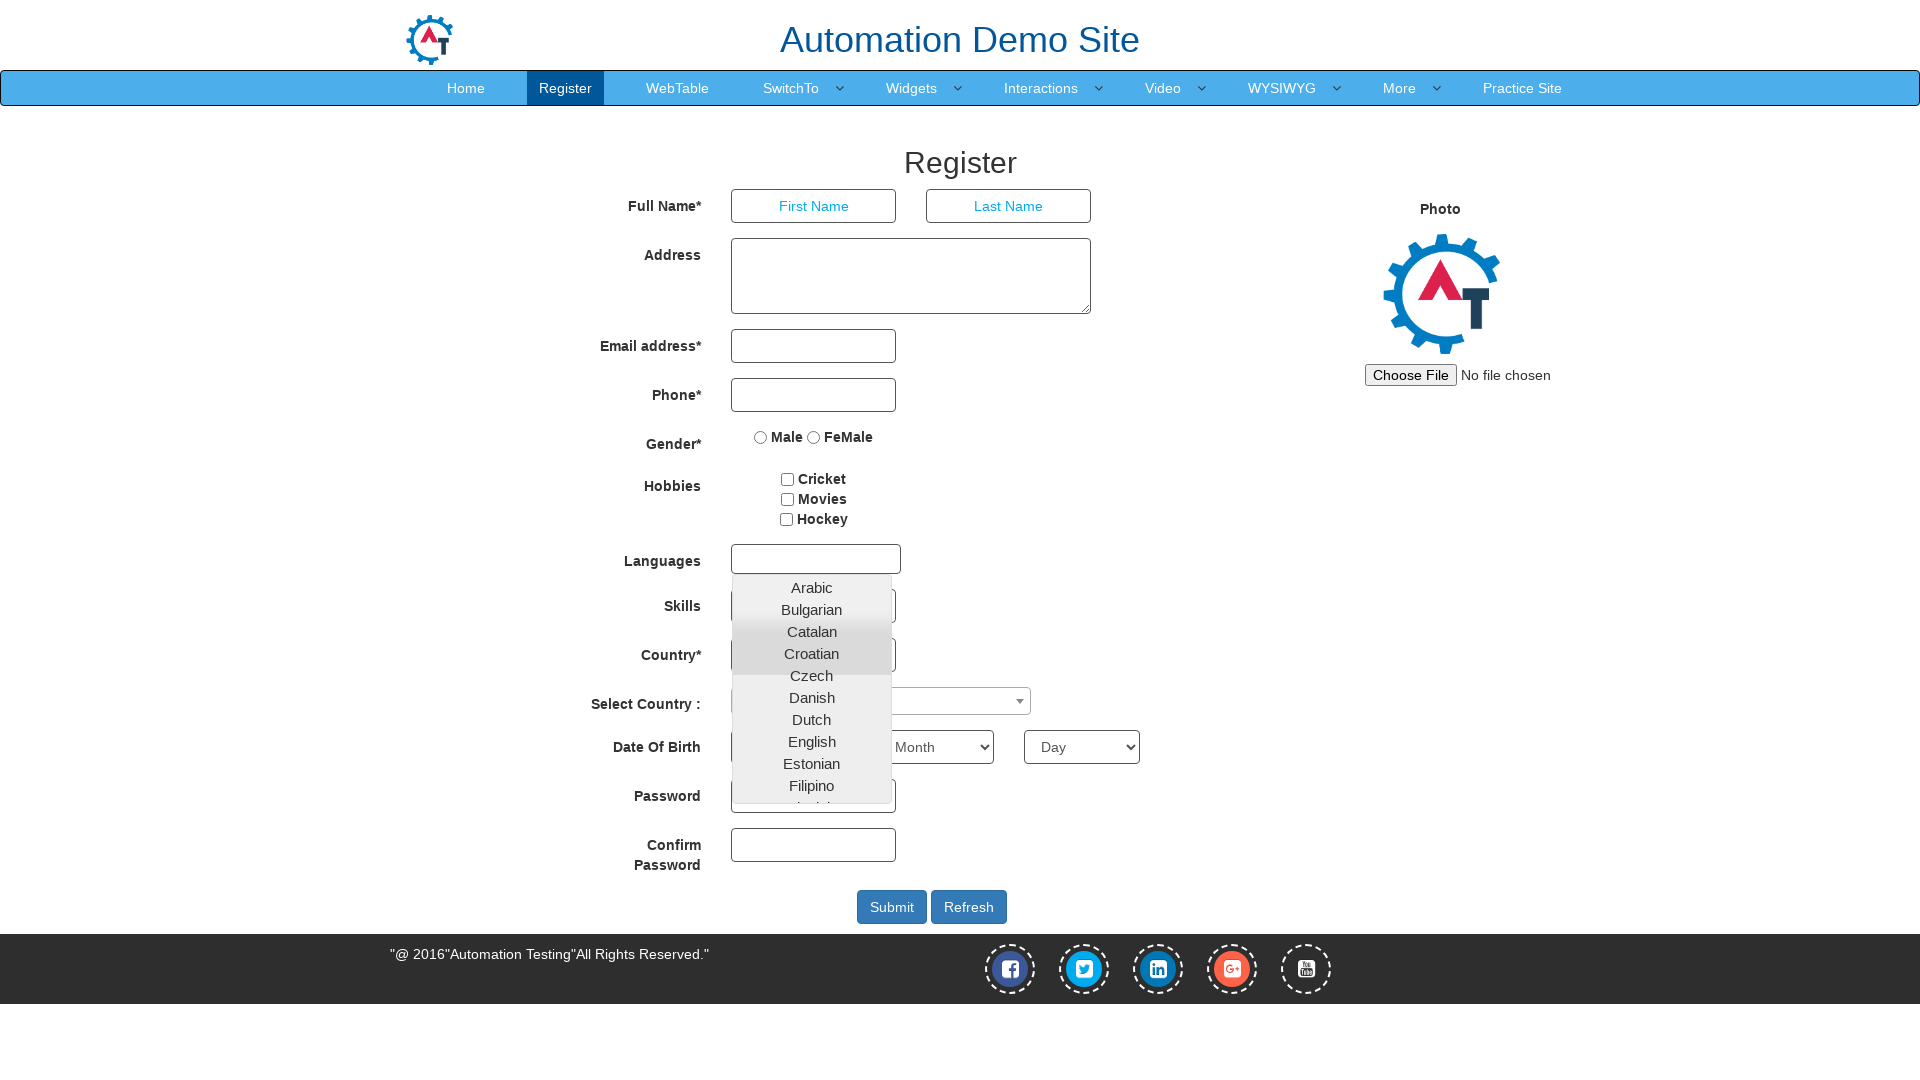

Dropdown menu loaded and became visible
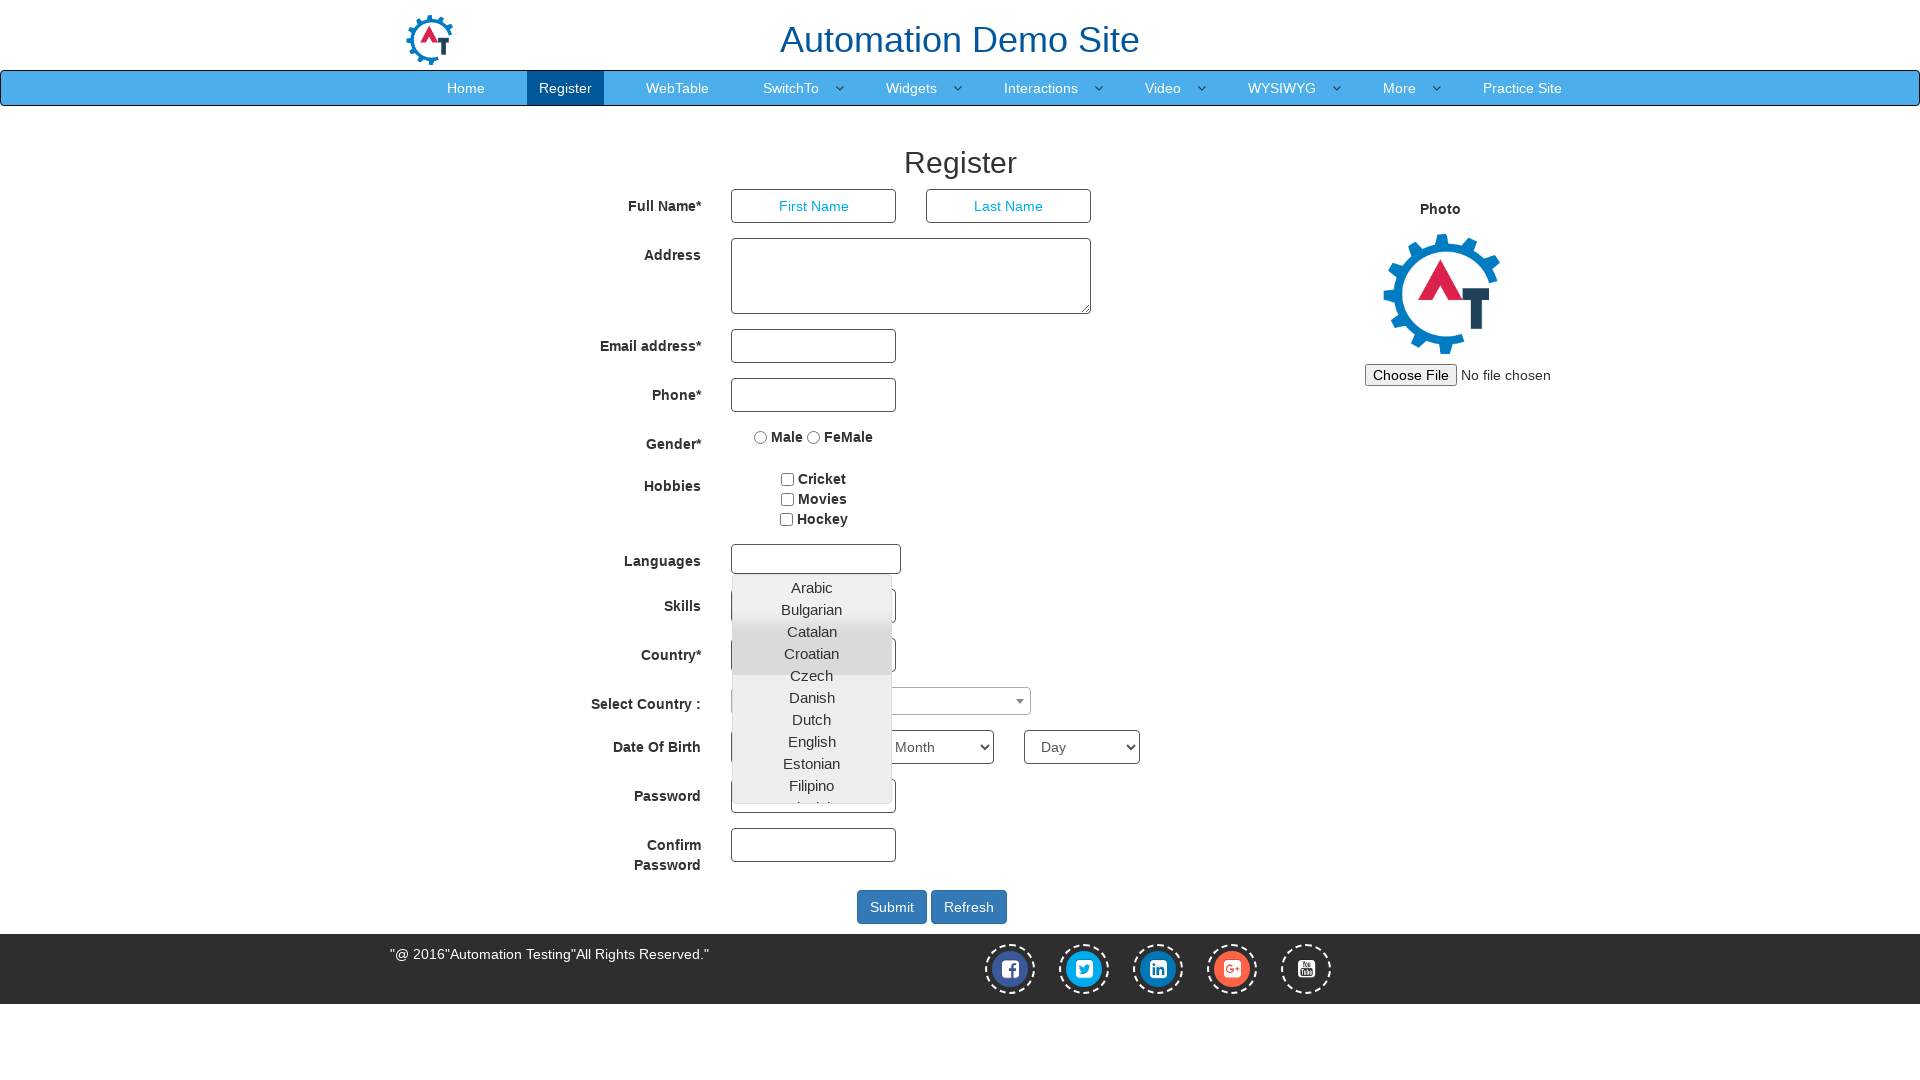

Selected language option from dropdown (8th item) at (812, 742) on #basicBootstrapForm > div:nth-child(7) > div > multi-select > div:nth-child(2) >
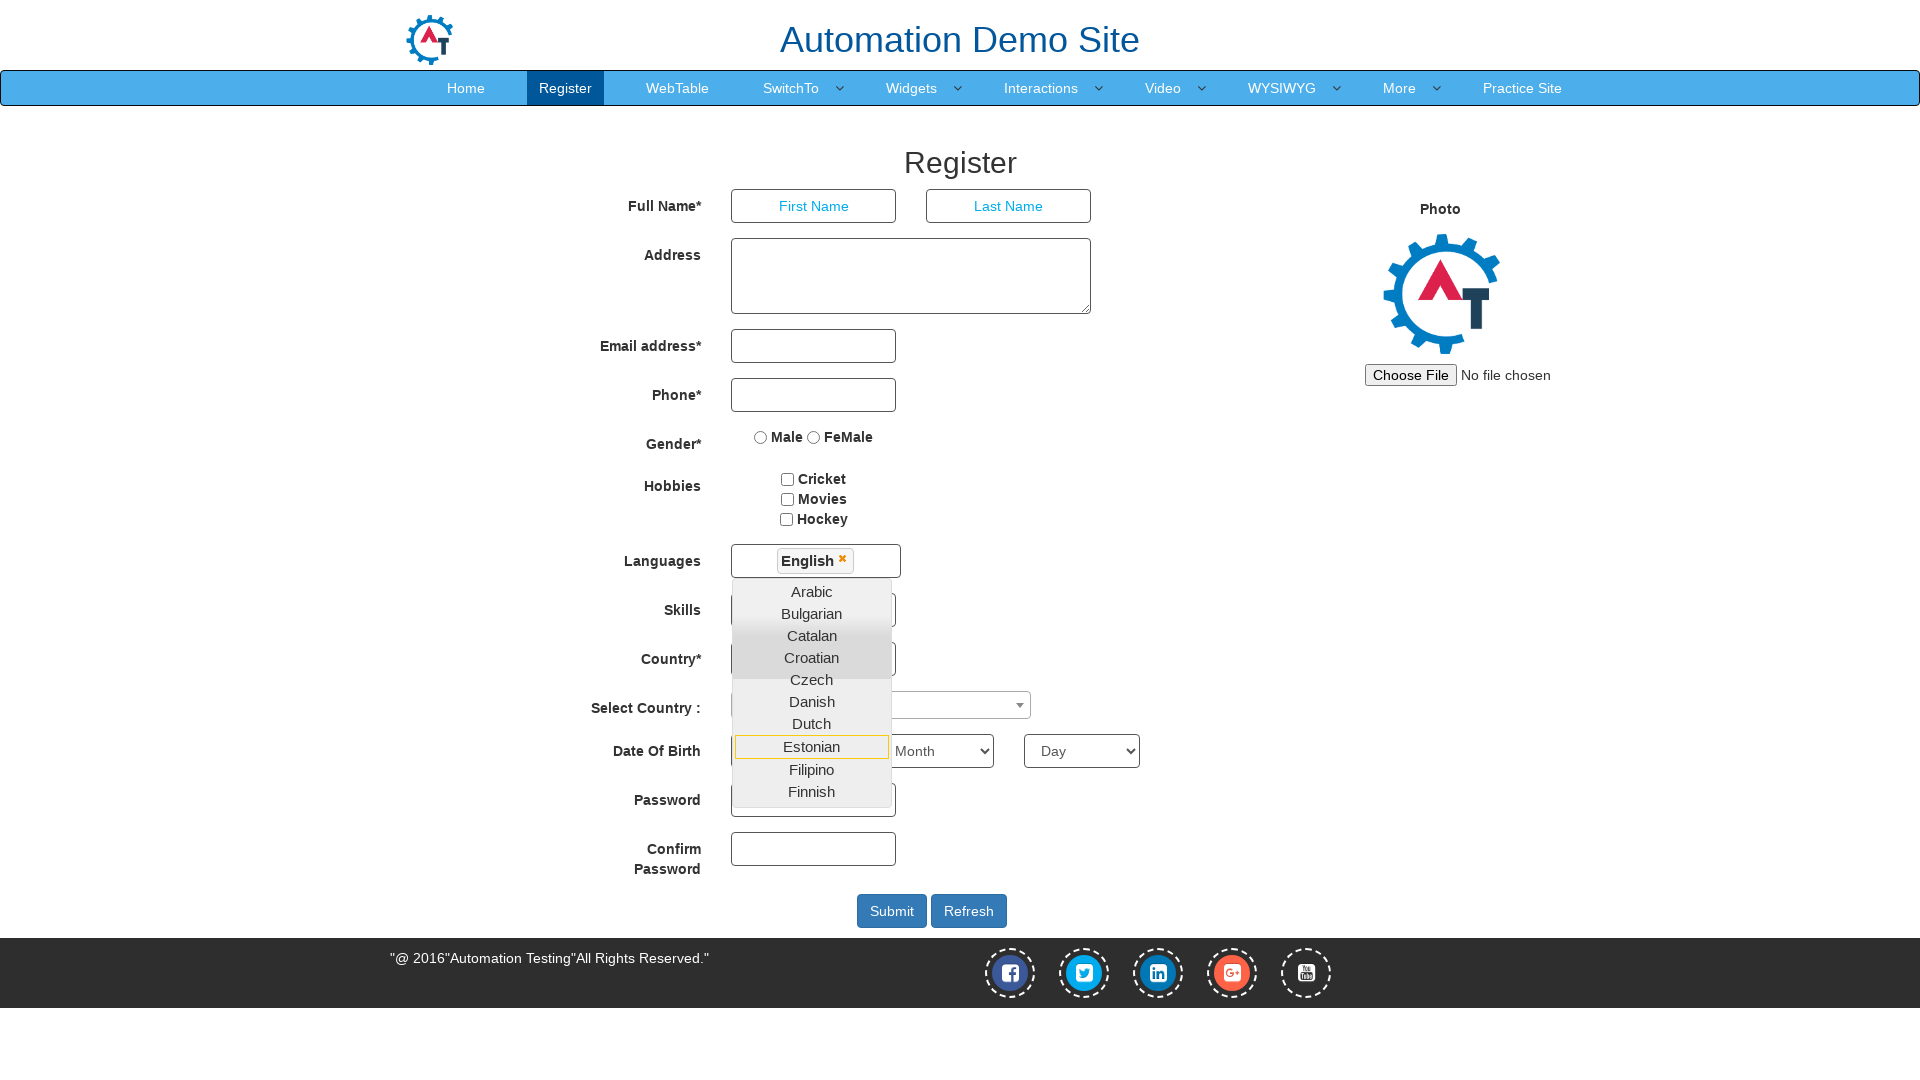

Scrolled to password field
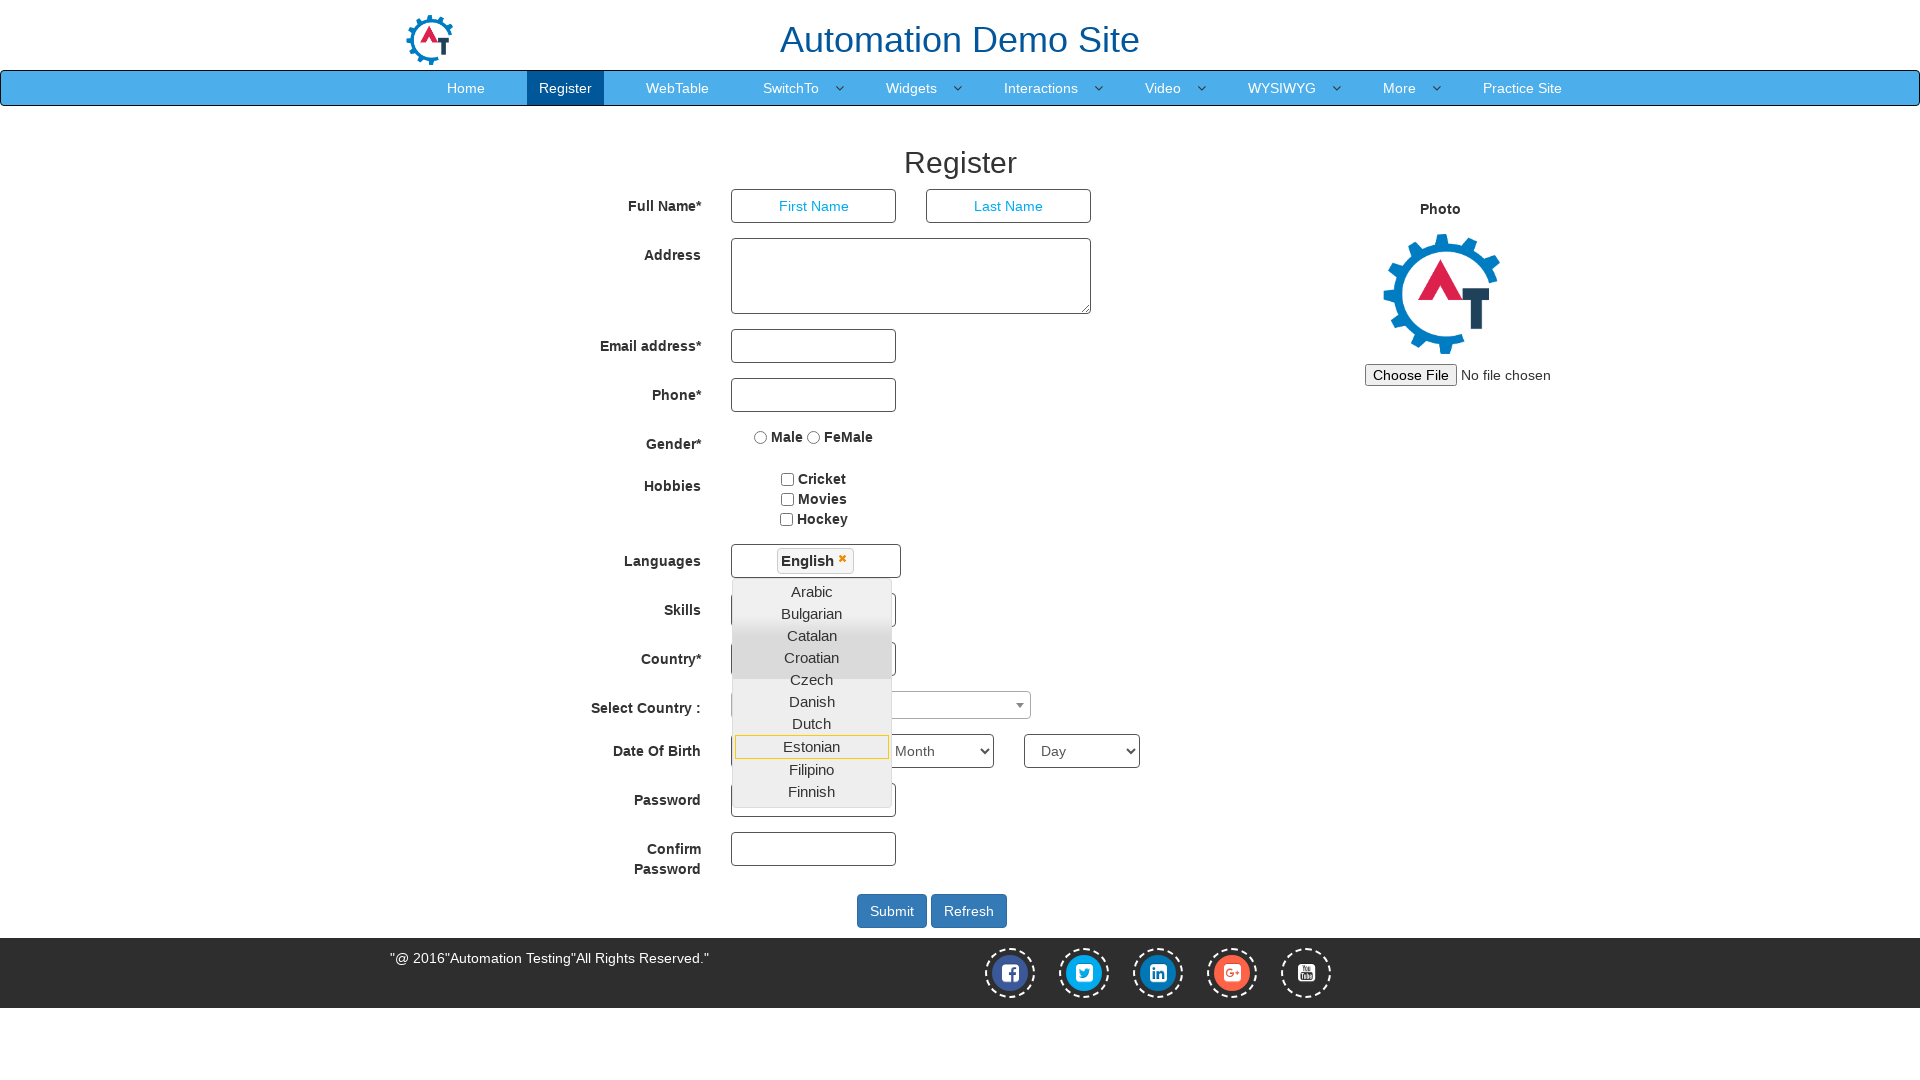

Verified that selected language option is displayed
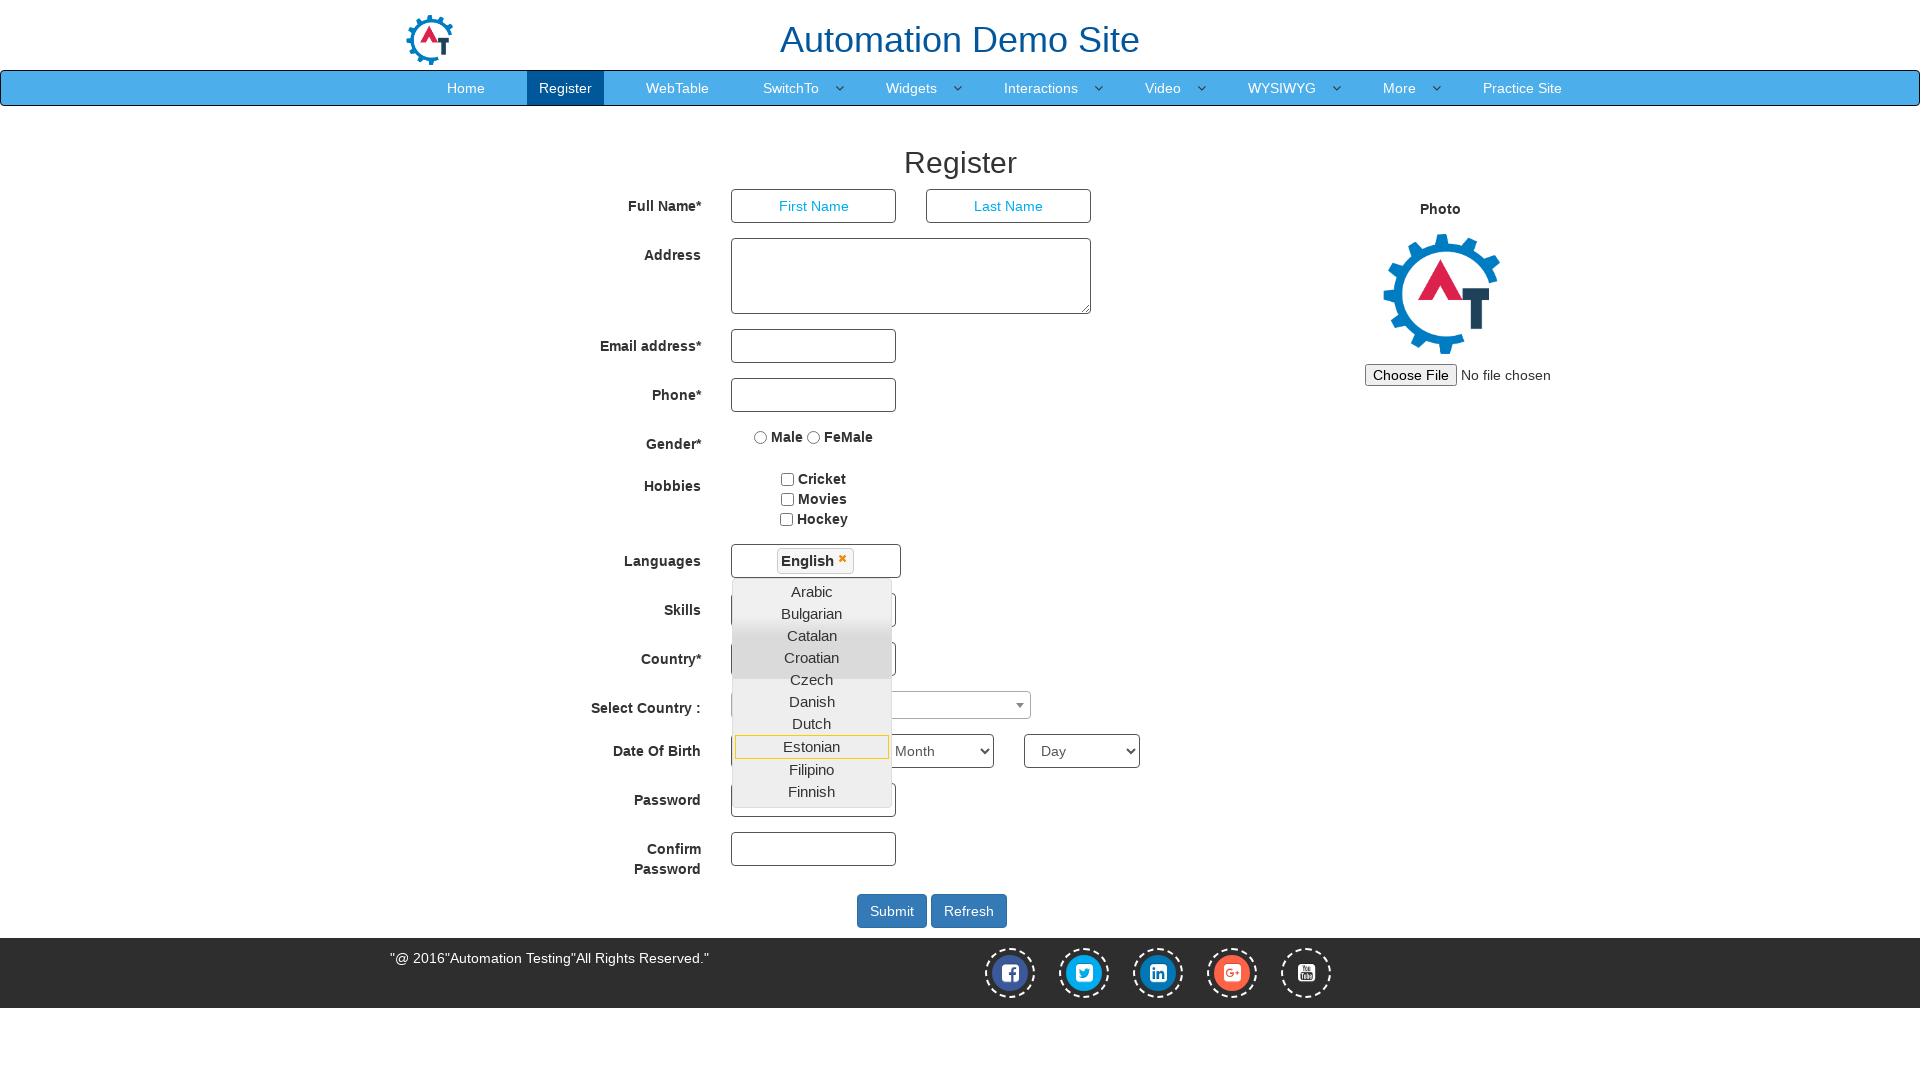

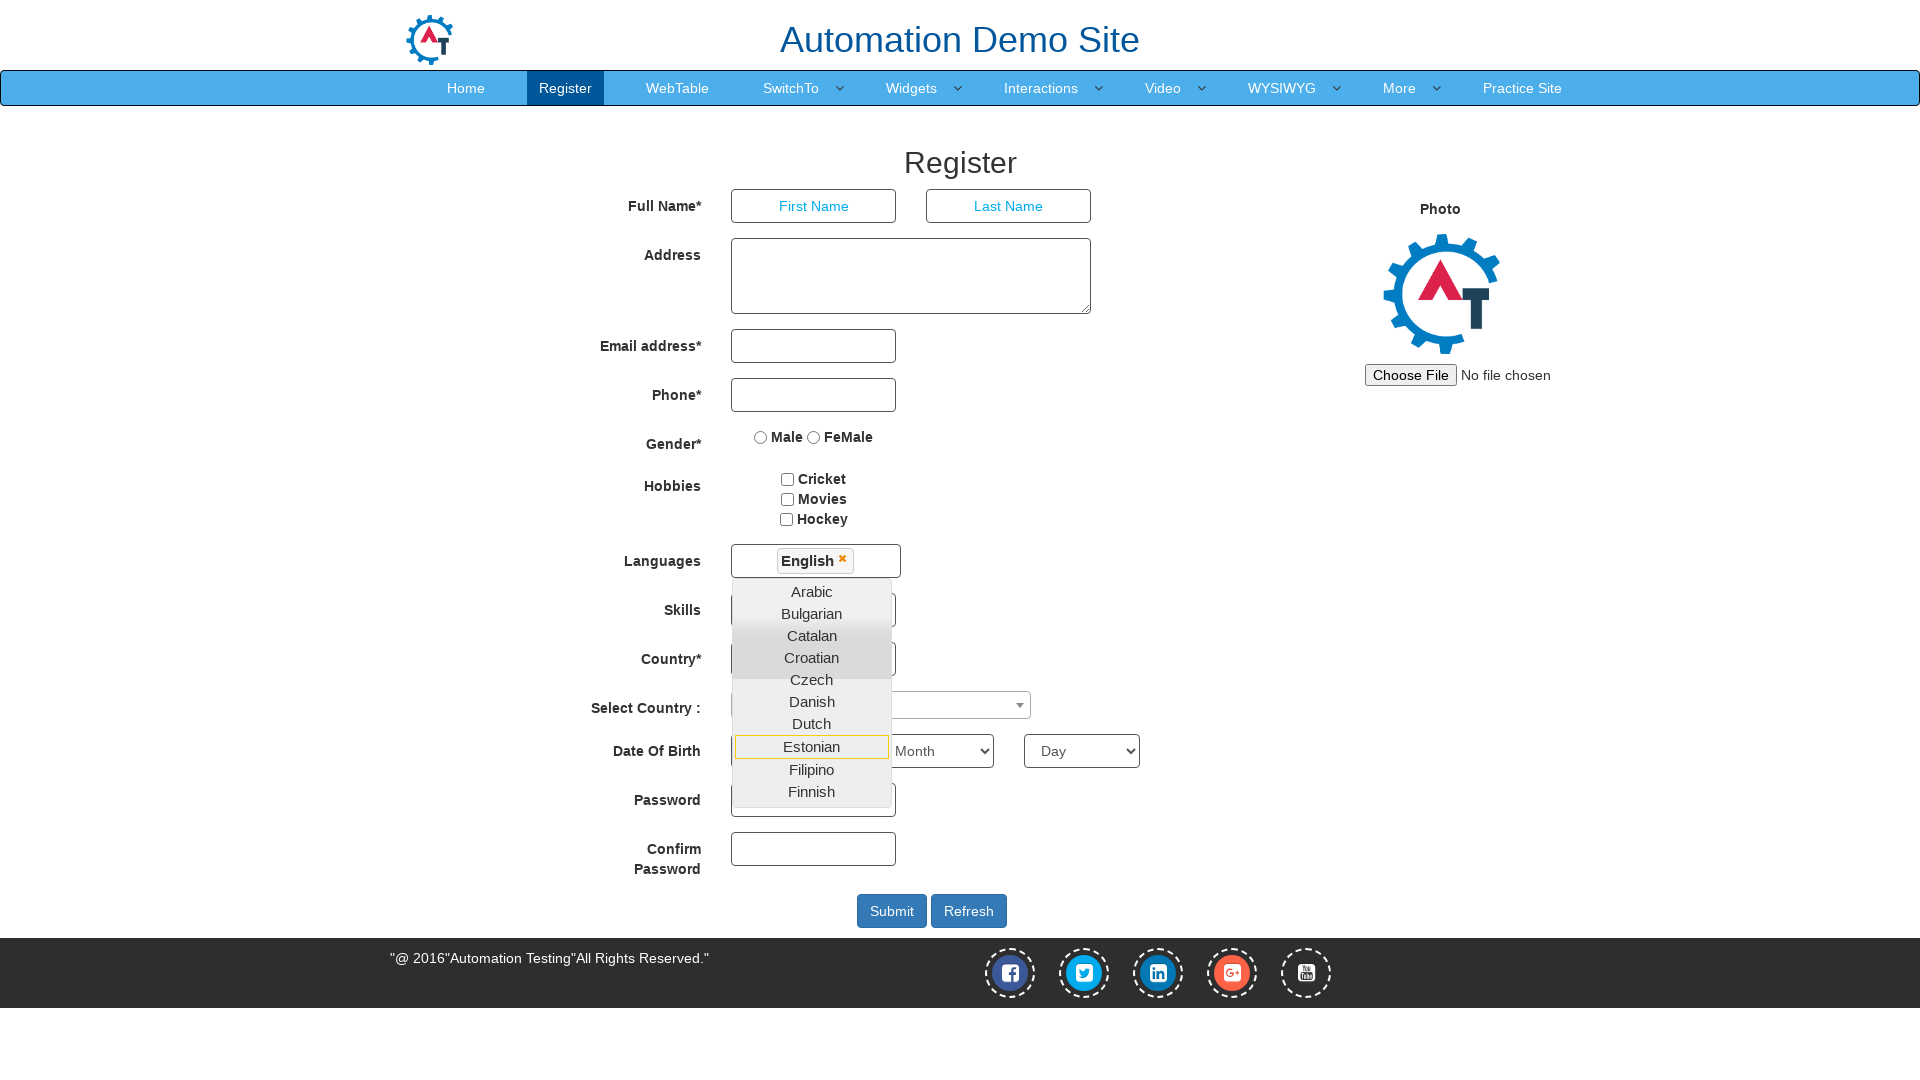